Tests navigation through a Google Maps developer tutorial by clicking the "Start Exploring" button and then navigating through each numbered section link from Integrated Camera Control to Reimagine the Map.

Starting URL: https://geo-devrel-io2021-oobe.web.app/

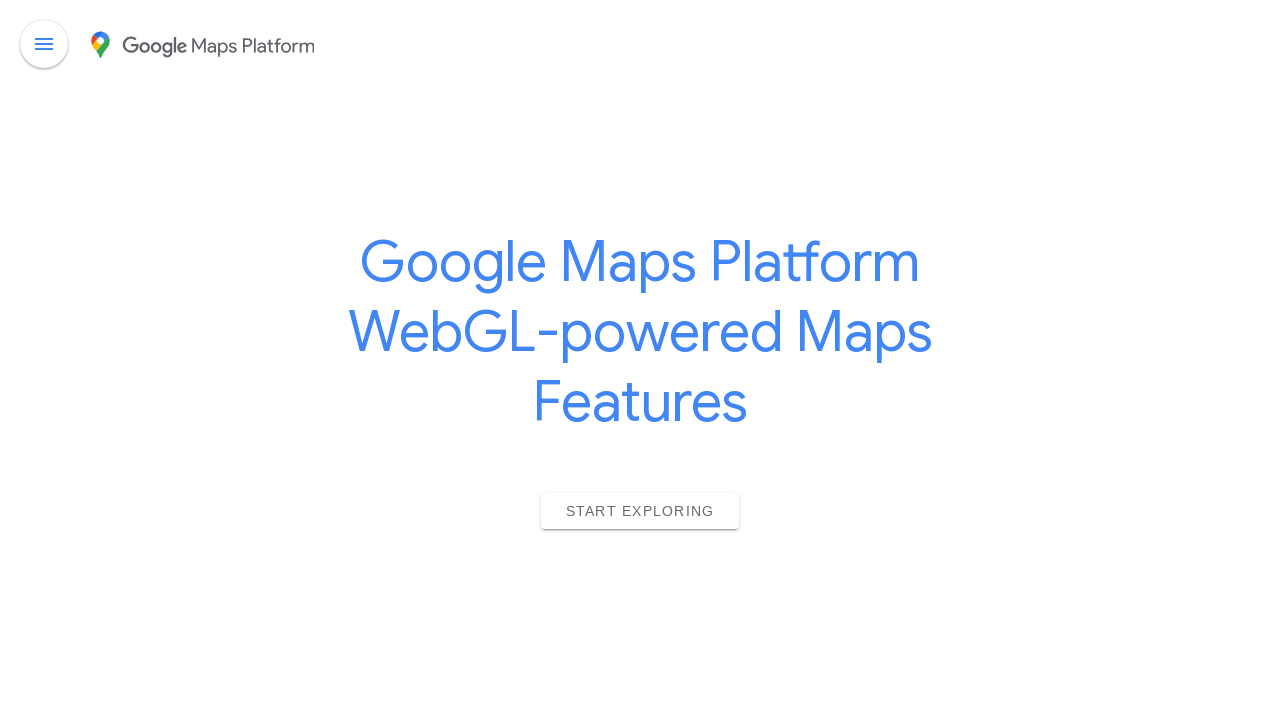

Navigated to Google Maps developer tutorial intro section
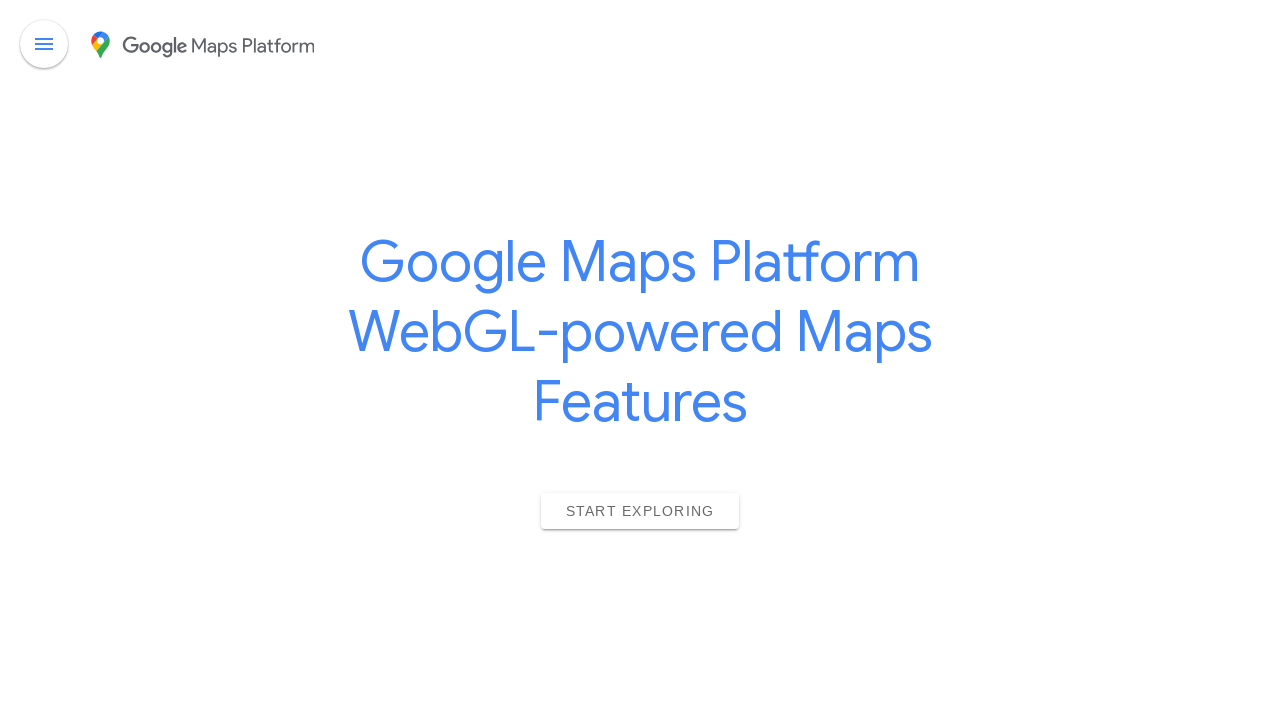

Clicked 'Start Exploring' button at (640, 511) on internal:role=button[name="Start Exploring"i]
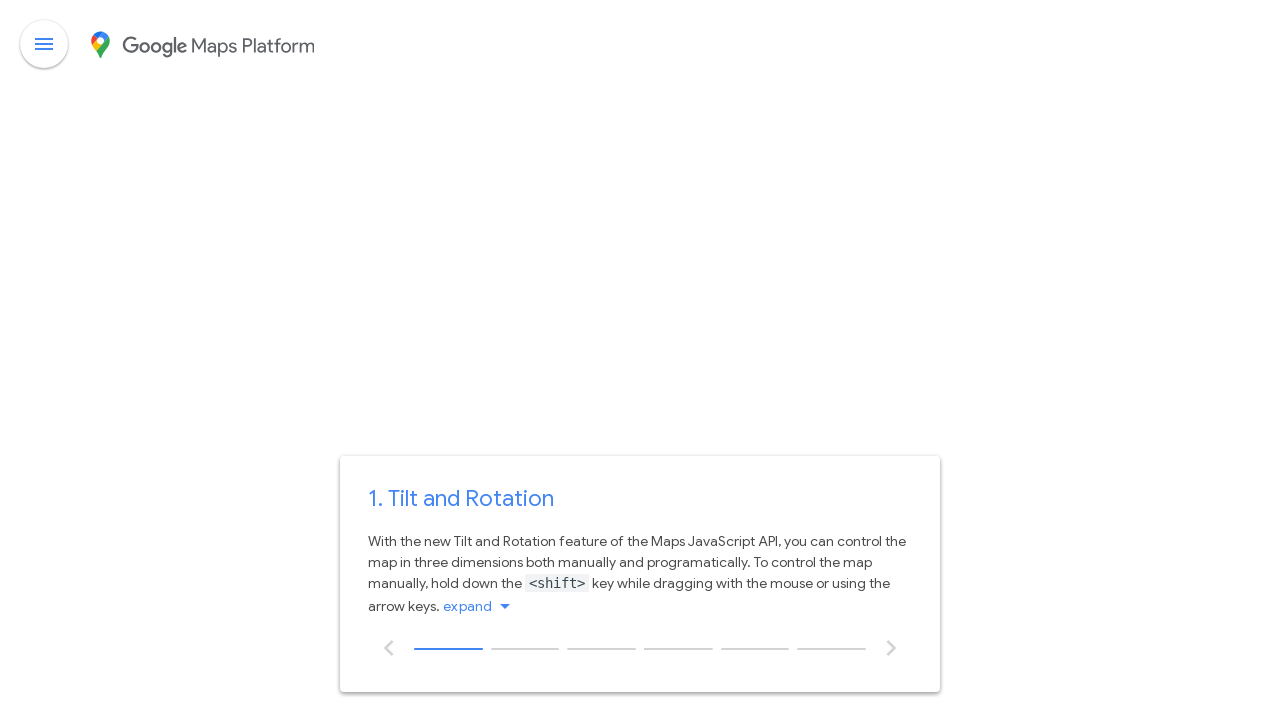

Navigated to section 2: Integrated Camera Control at (525, 648) on internal:role=link[name="2. Integrated Camera Control"i]
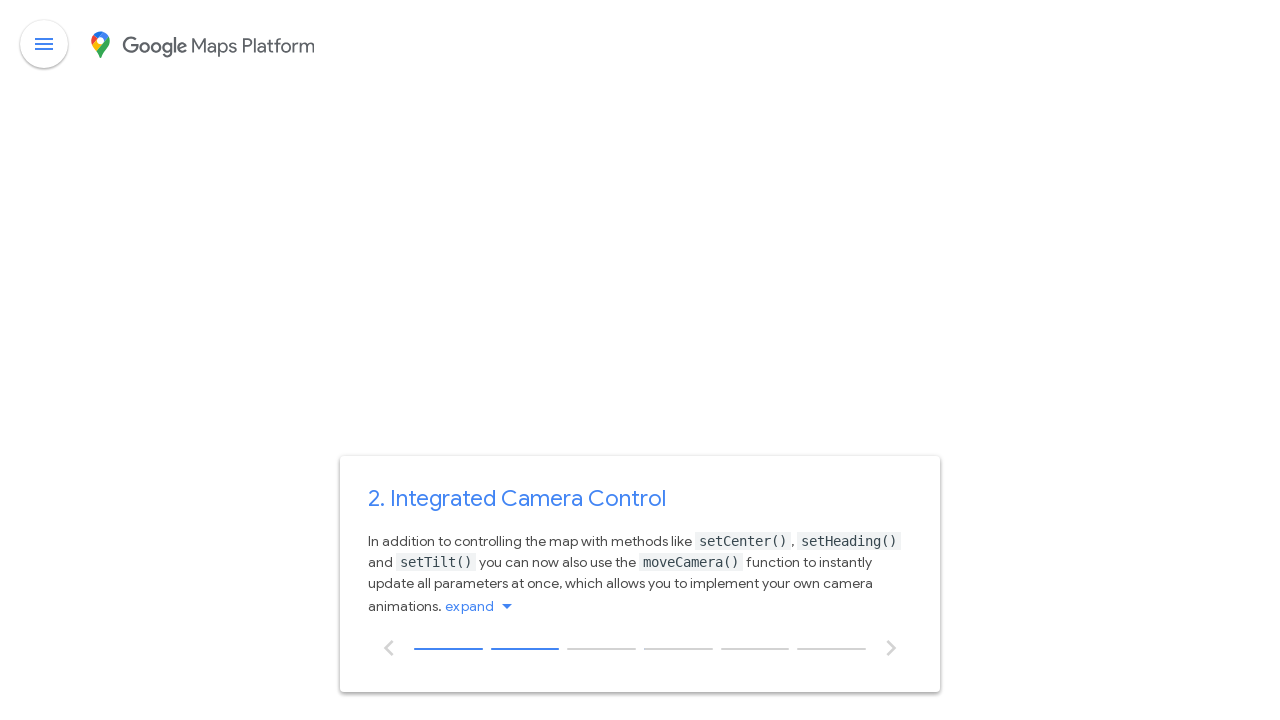

Navigated to section 3: WebGL Overlay View at (602, 648) on internal:role=link[name="3. WebGL Overlay View"i]
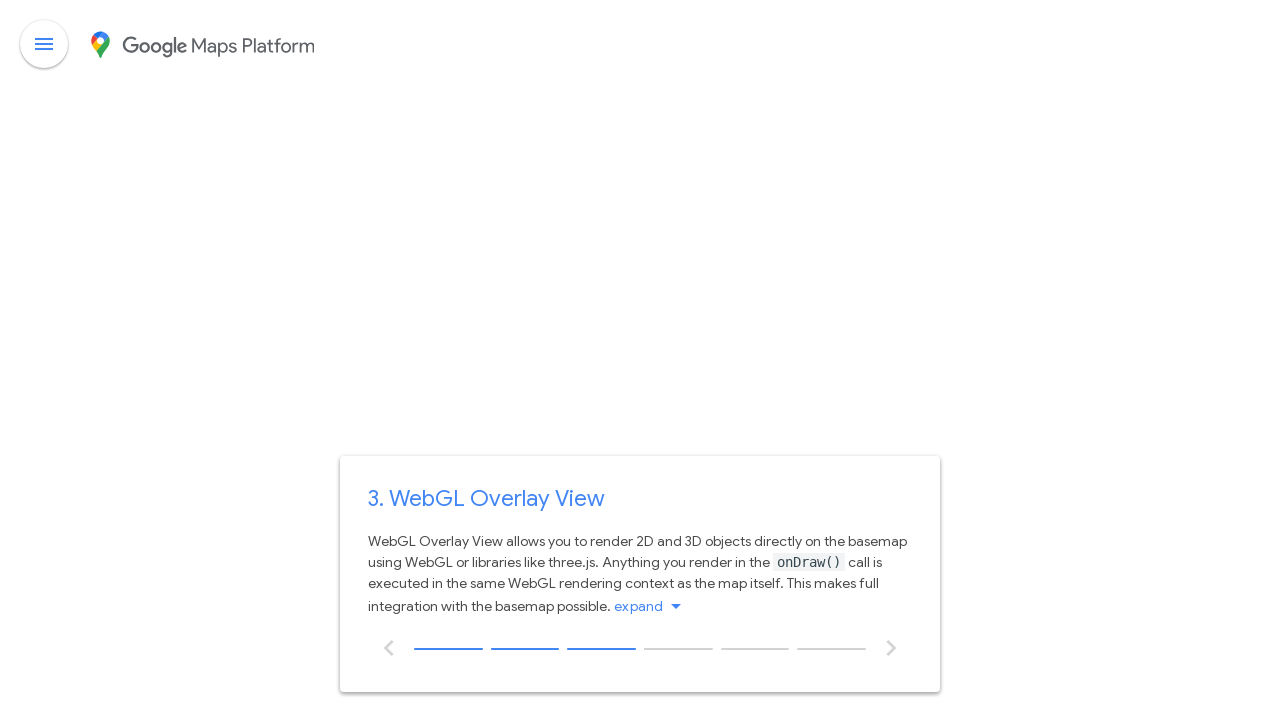

Navigated to section 4: Depth and Occlusion at (678, 648) on internal:role=link[name="4. Depth and Occlusion"i]
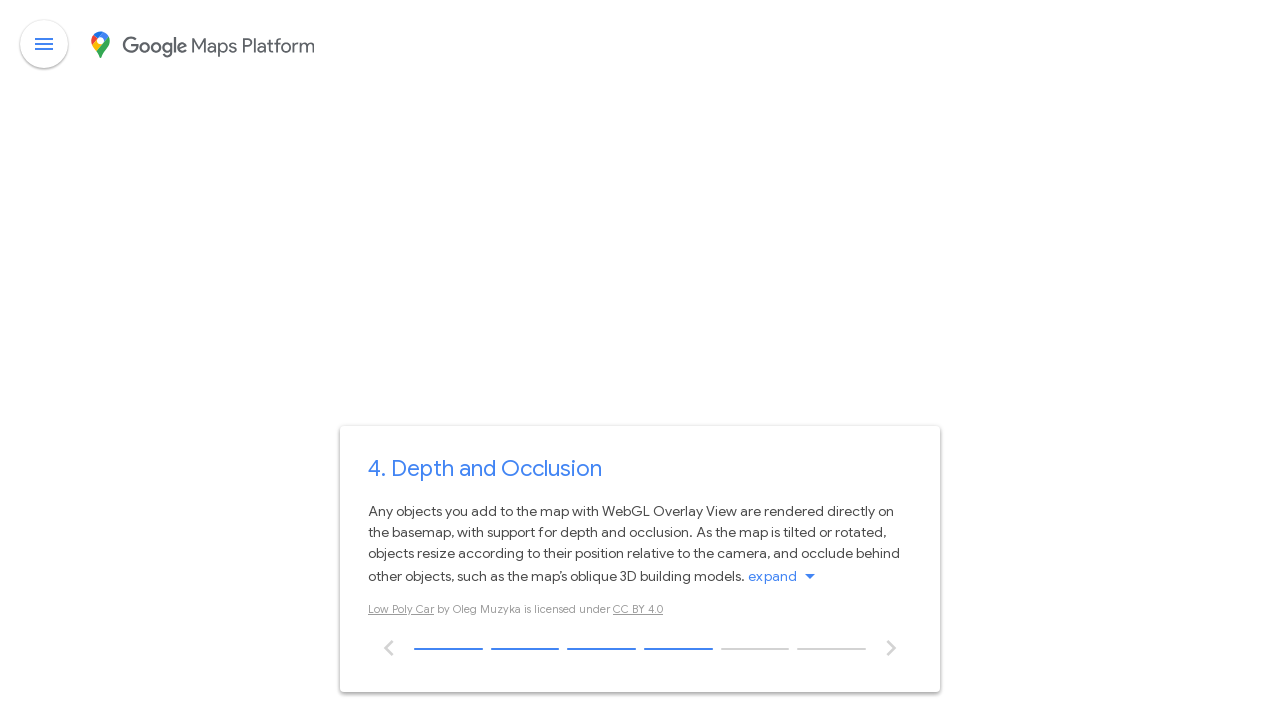

Navigated to section 5: Data Visualization at (755, 648) on internal:role=link[name="5. Data Visualization"i]
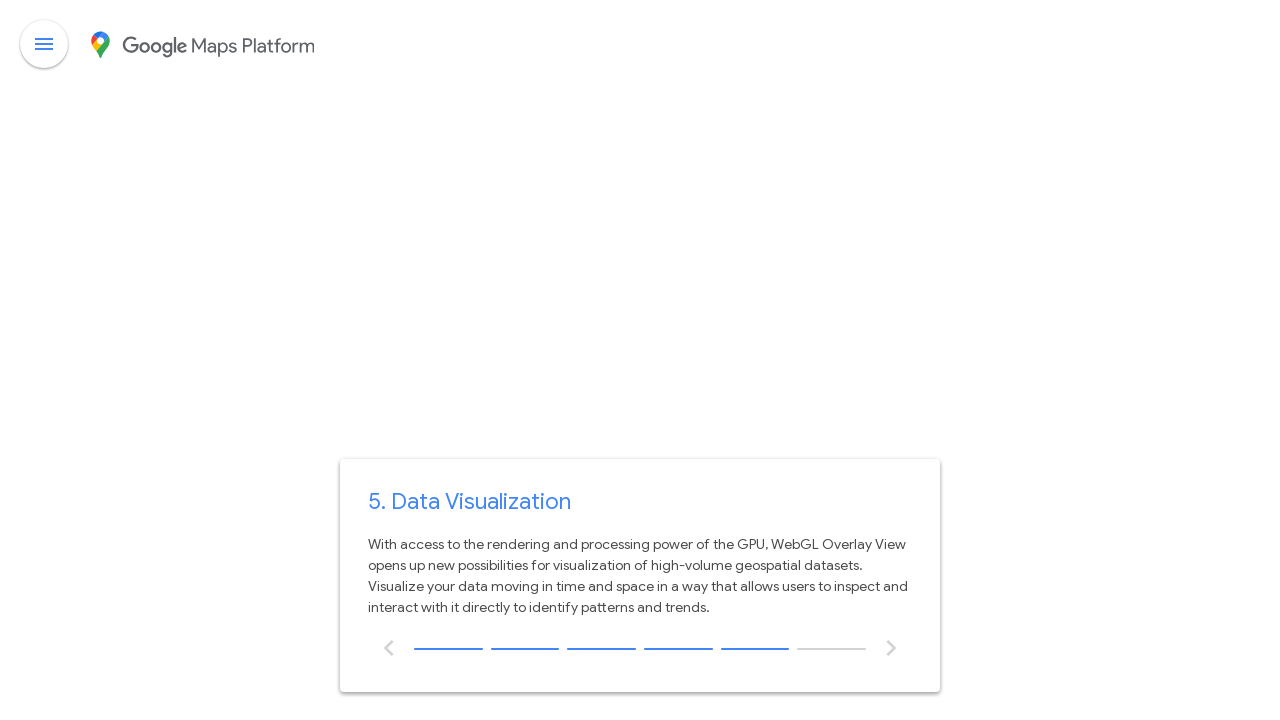

Navigated to section 6: Reimagine the Map at (832, 648) on internal:role=link[name="6. Reimagine the Map"i]
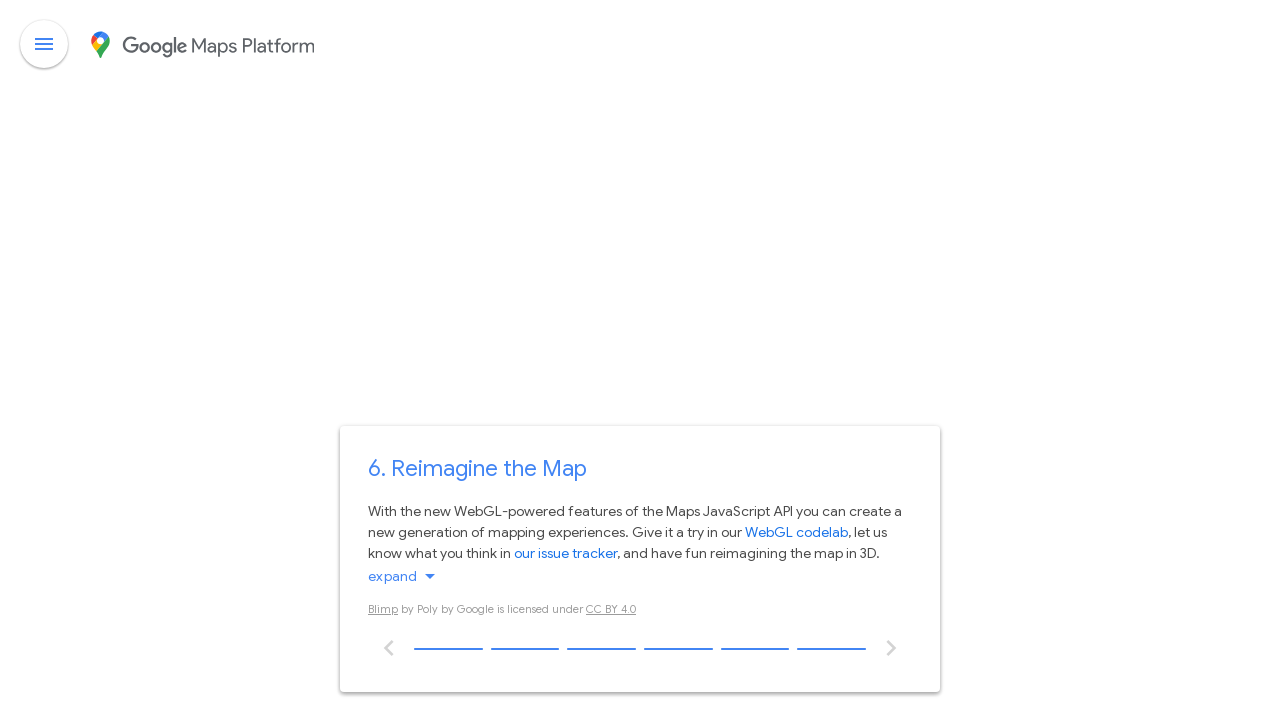

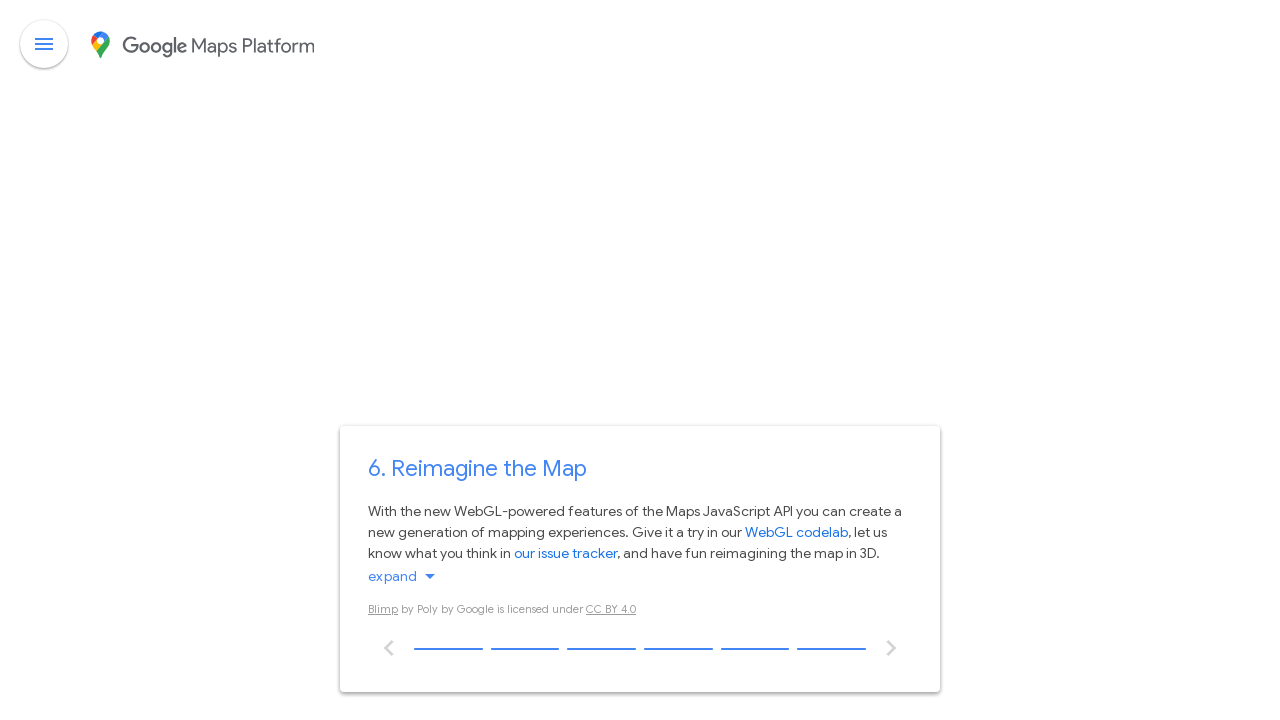